Tests flight booking flow by selecting departure and destination cities, then proceeding with the flight selection

Starting URL: https://blazedemo.com/

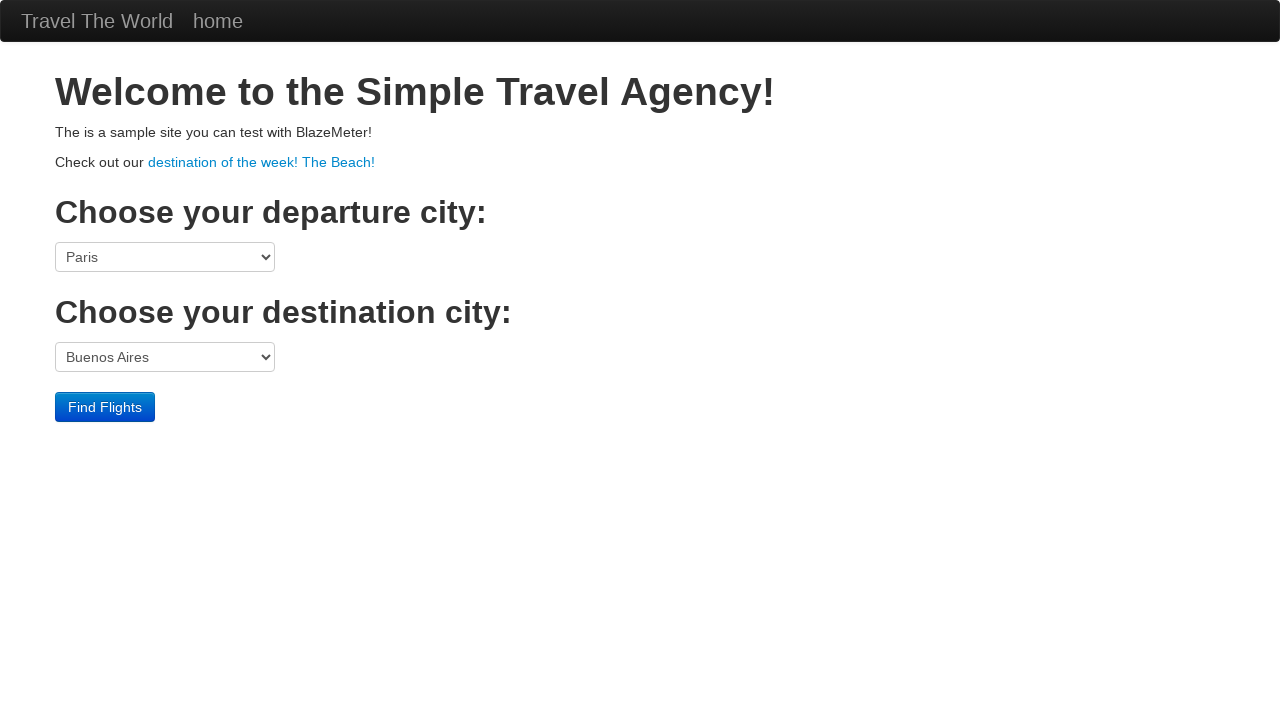

Selected Boston as departure city on select[name='fromPort']
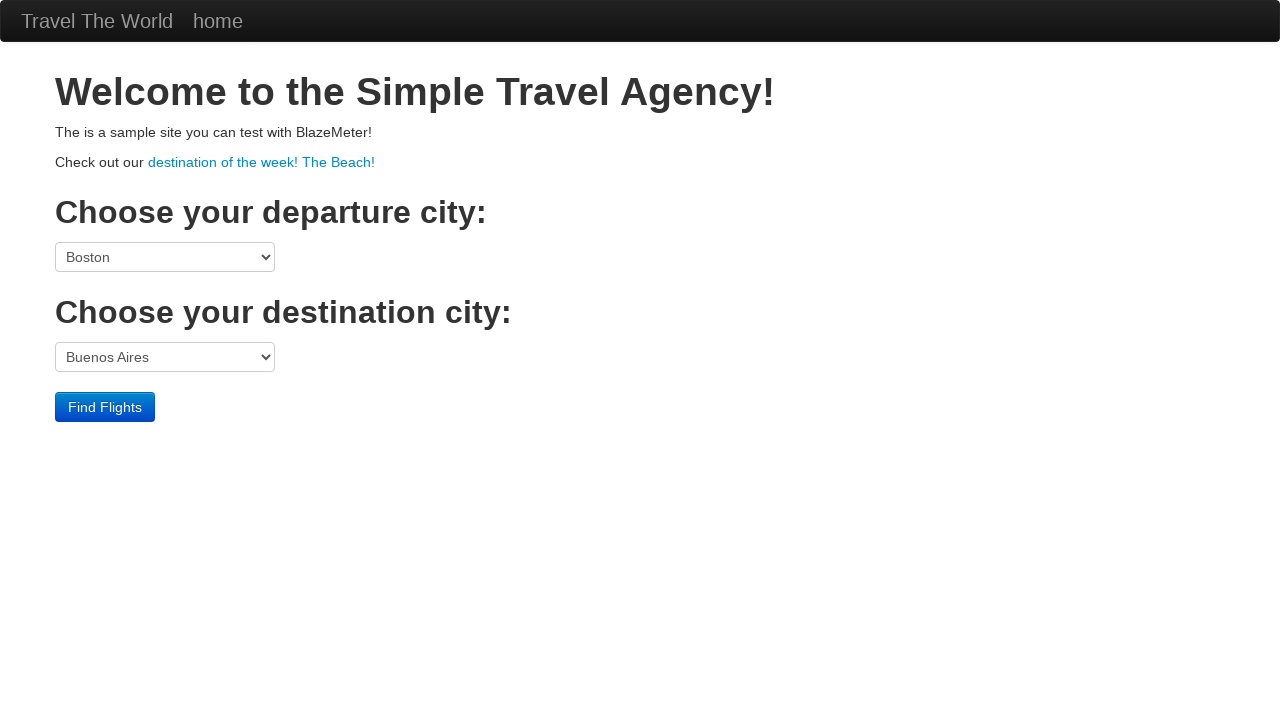

Selected New York as destination city on select[name='toPort']
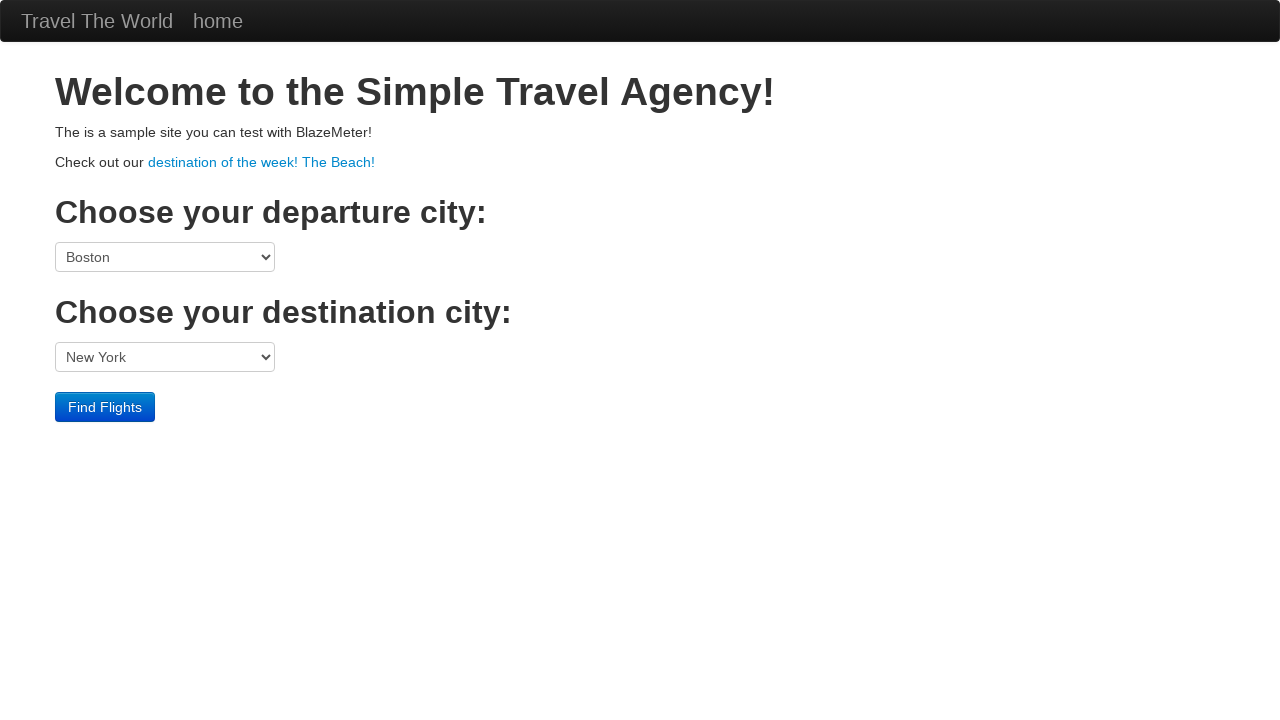

Clicked submit button to search for flights at (105, 407) on input[type='submit']
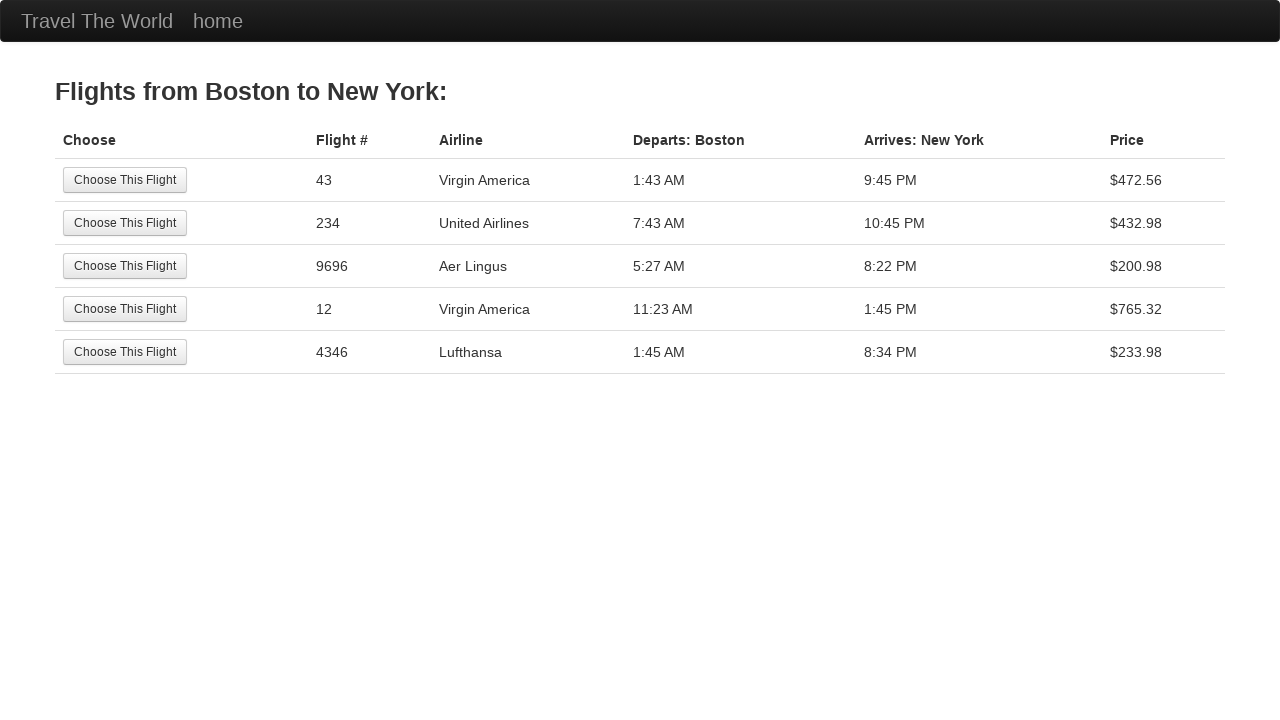

Flight search results page loaded with flights from Boston to New York
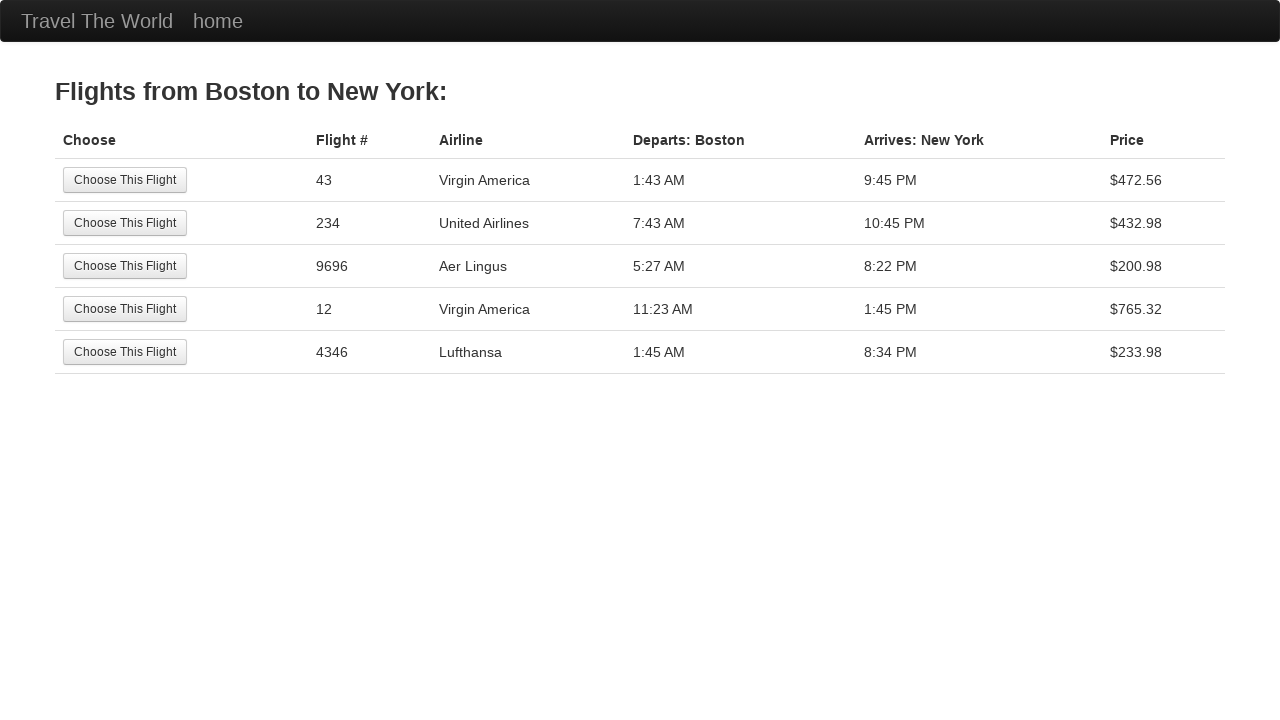

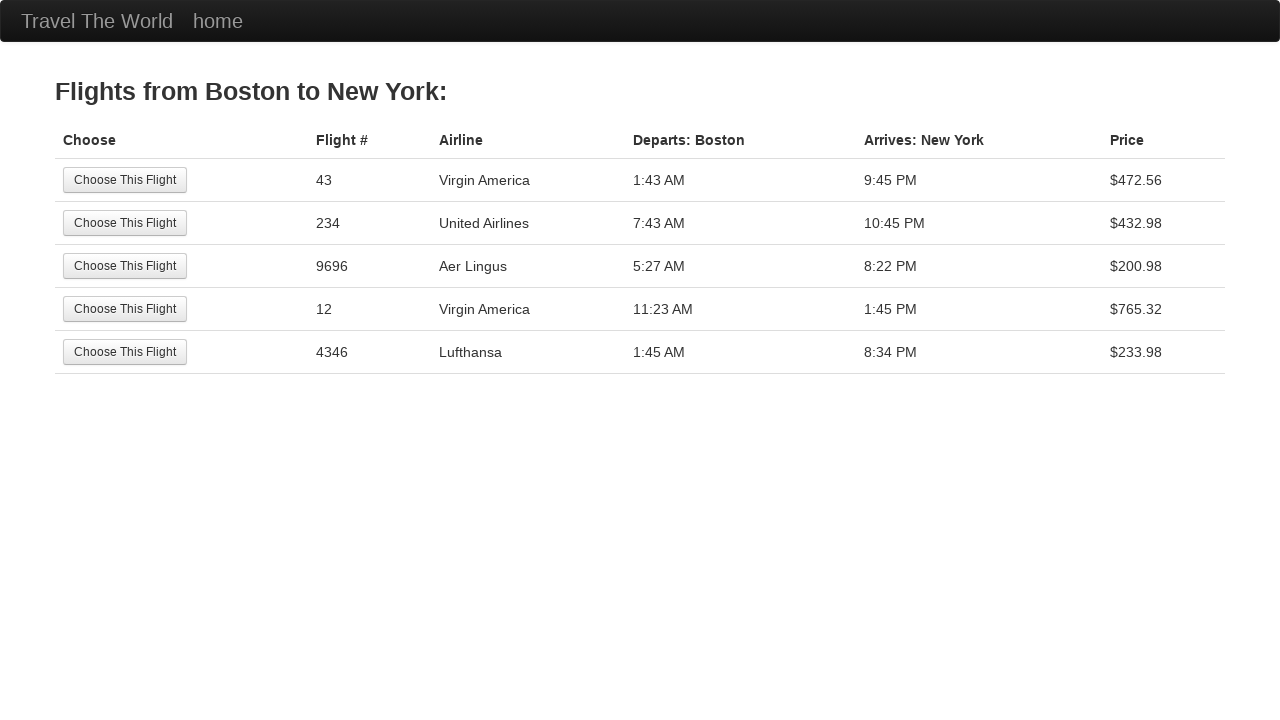